Simulates a complete purchase flow on DemoBlaze: selecting a product, adding to cart, filling checkout form with customer and payment details, and completing the purchase

Starting URL: https://www.demoblaze.com

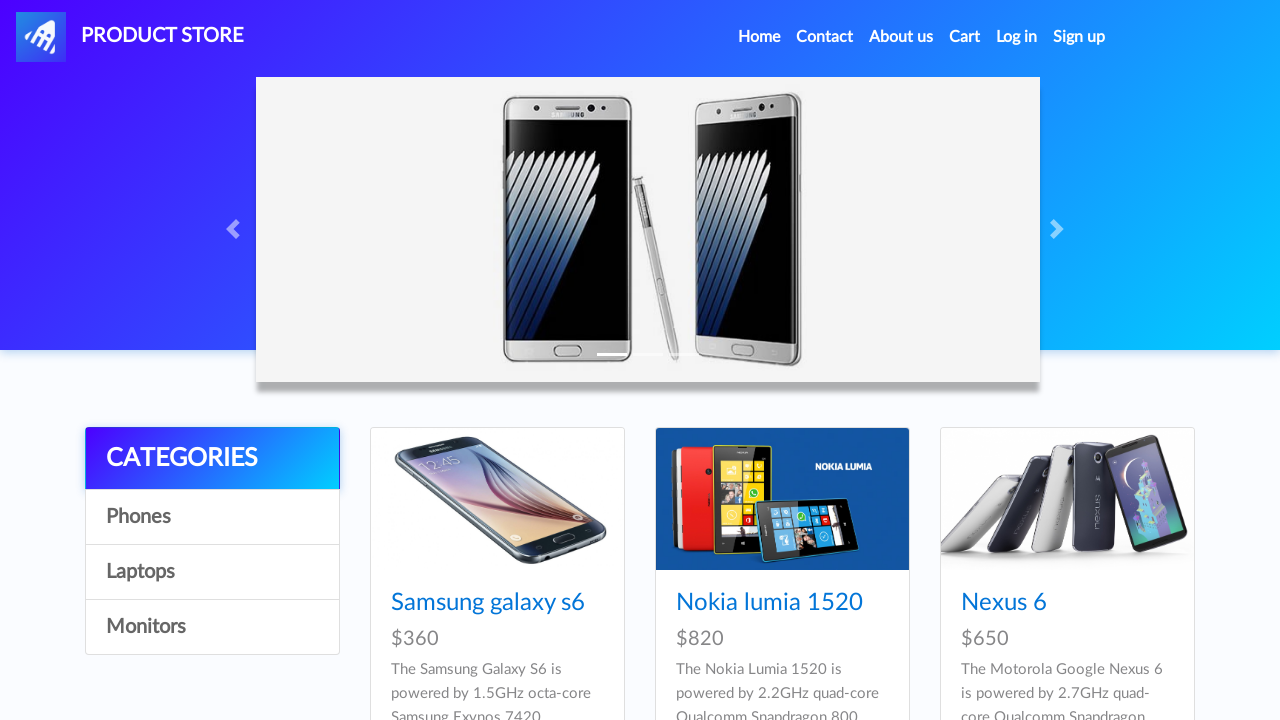

Waited for product cards to load on DemoBlaze homepage
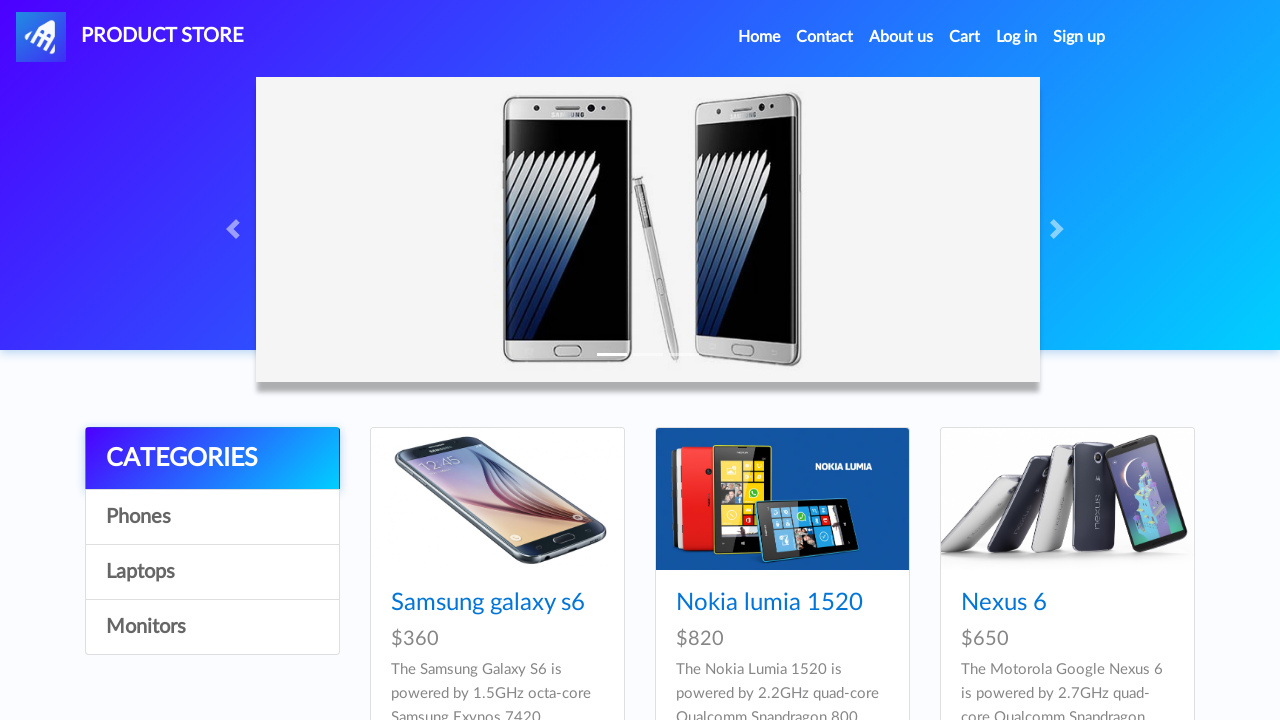

Clicked on Nokia lumia 1520 product at (769, 603) on a:has-text('Nokia lumia 1520')
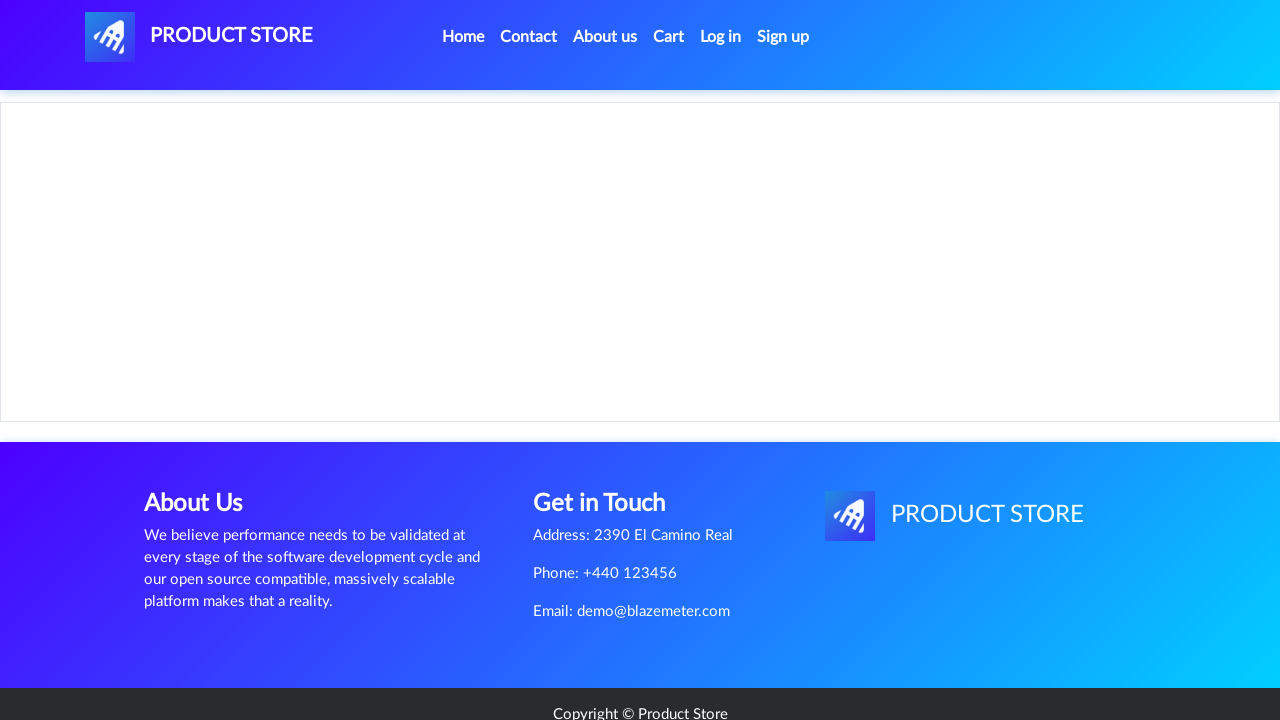

Product details page loaded
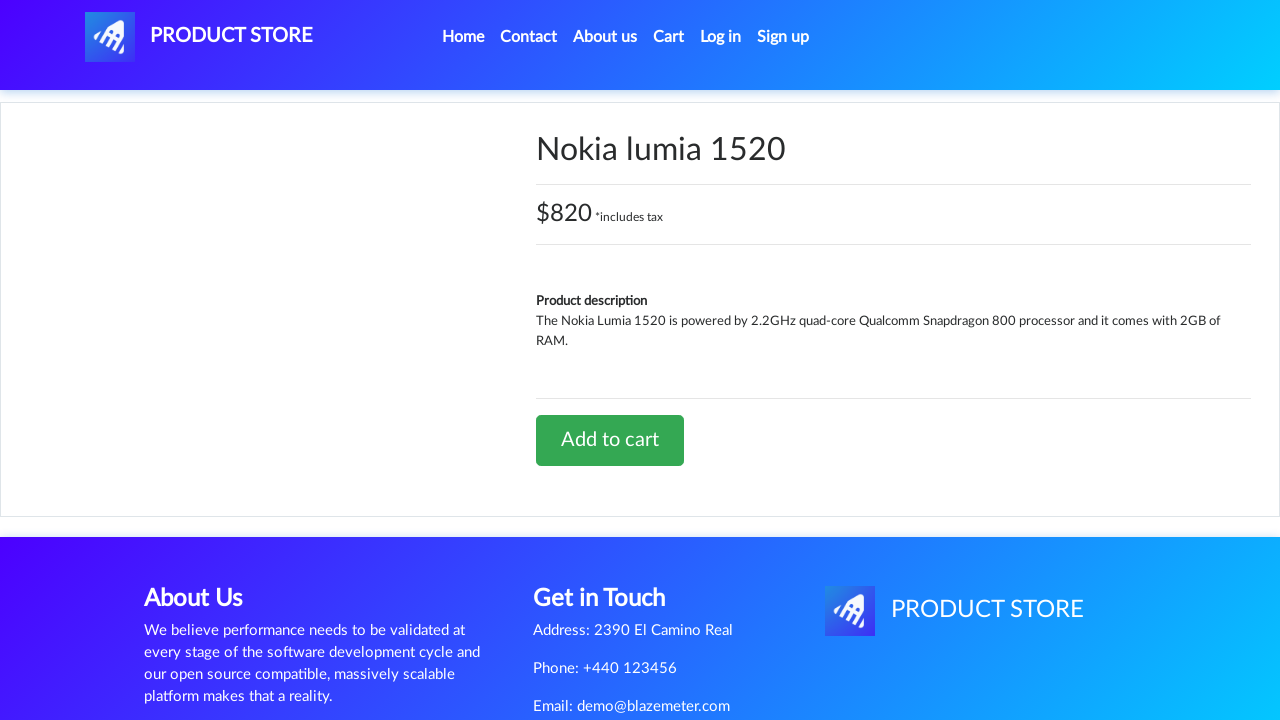

Clicked 'Add to cart' button at (610, 440) on a:has-text('Add to cart')
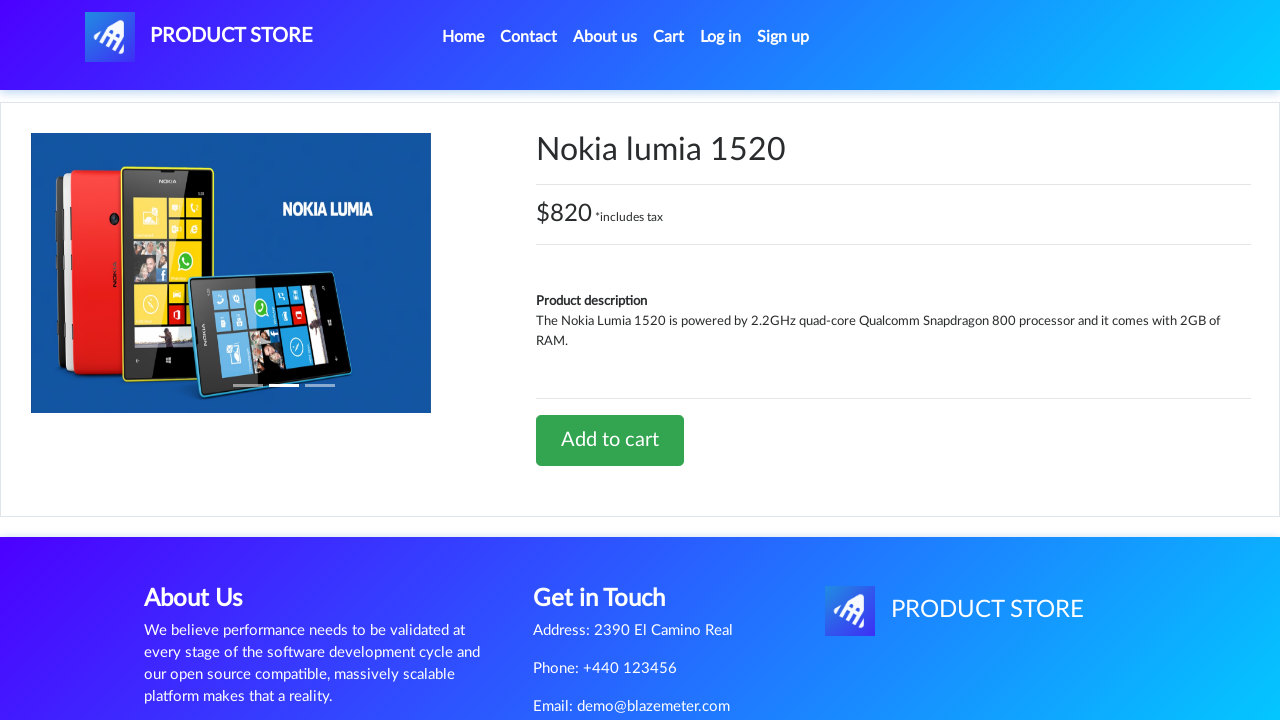

Accepted confirmation alert after adding product to cart
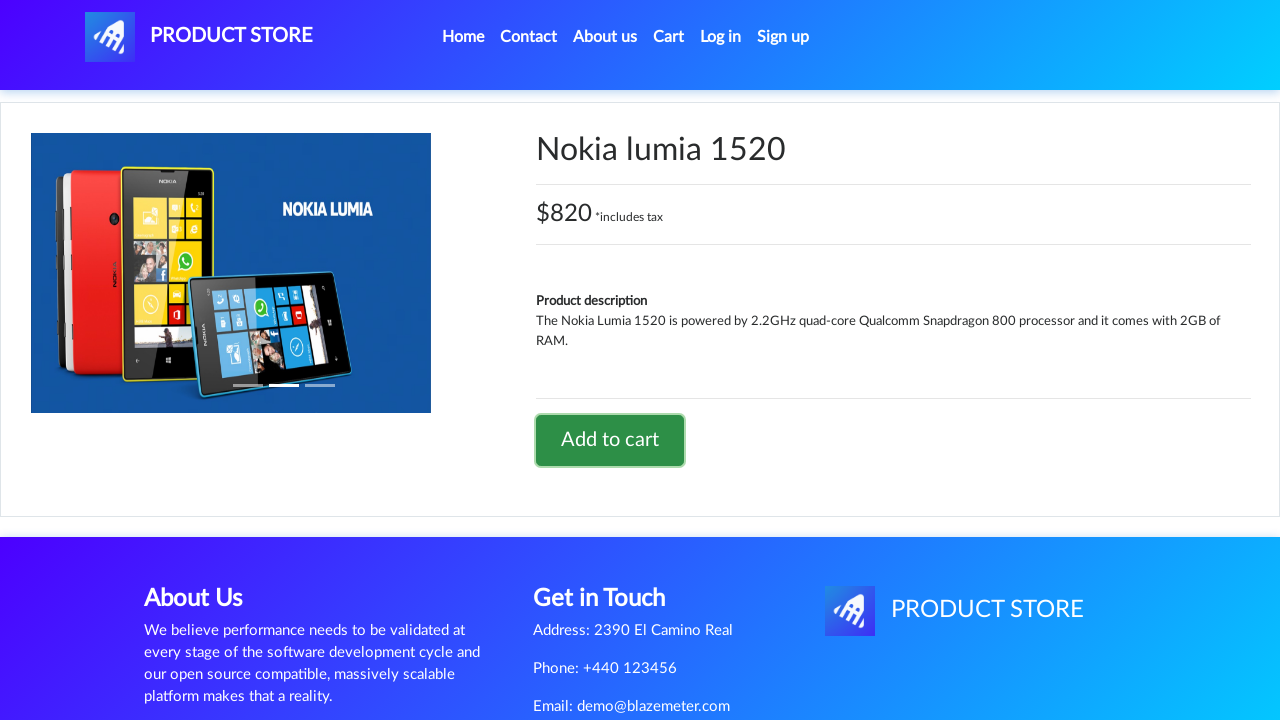

Clicked on cart icon to view cart at (669, 37) on #cartur
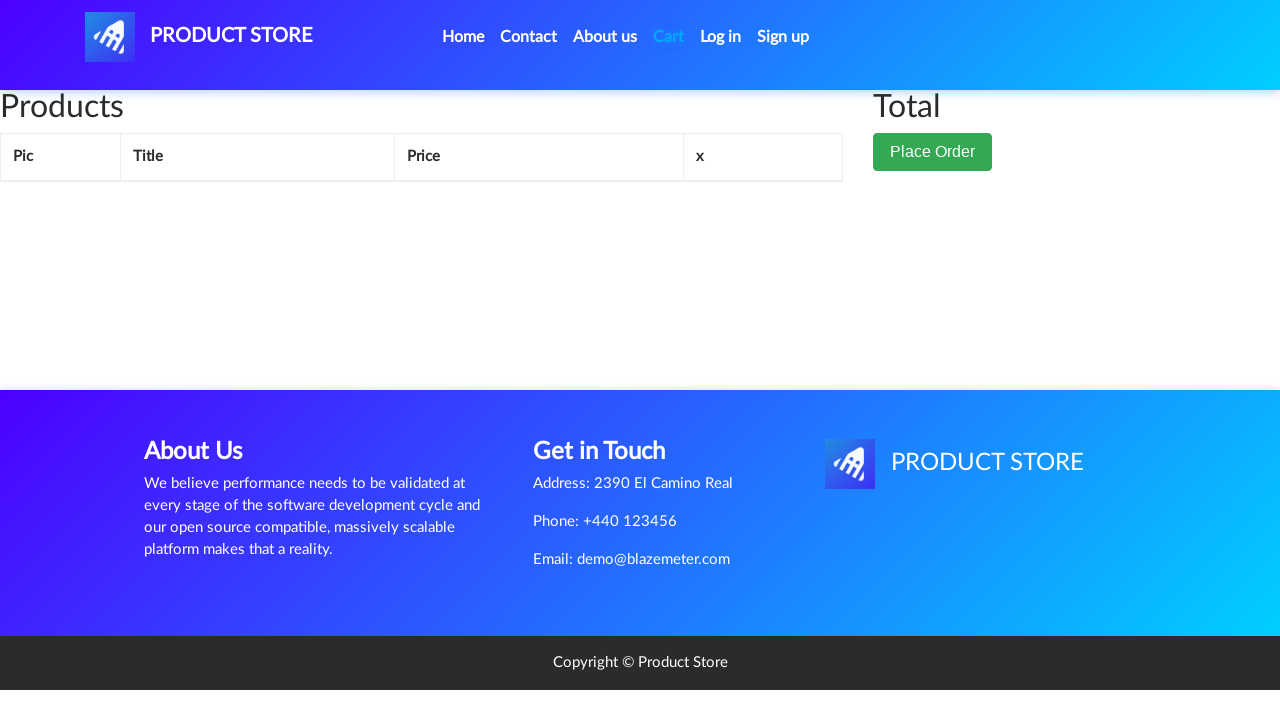

Cart page loaded with product
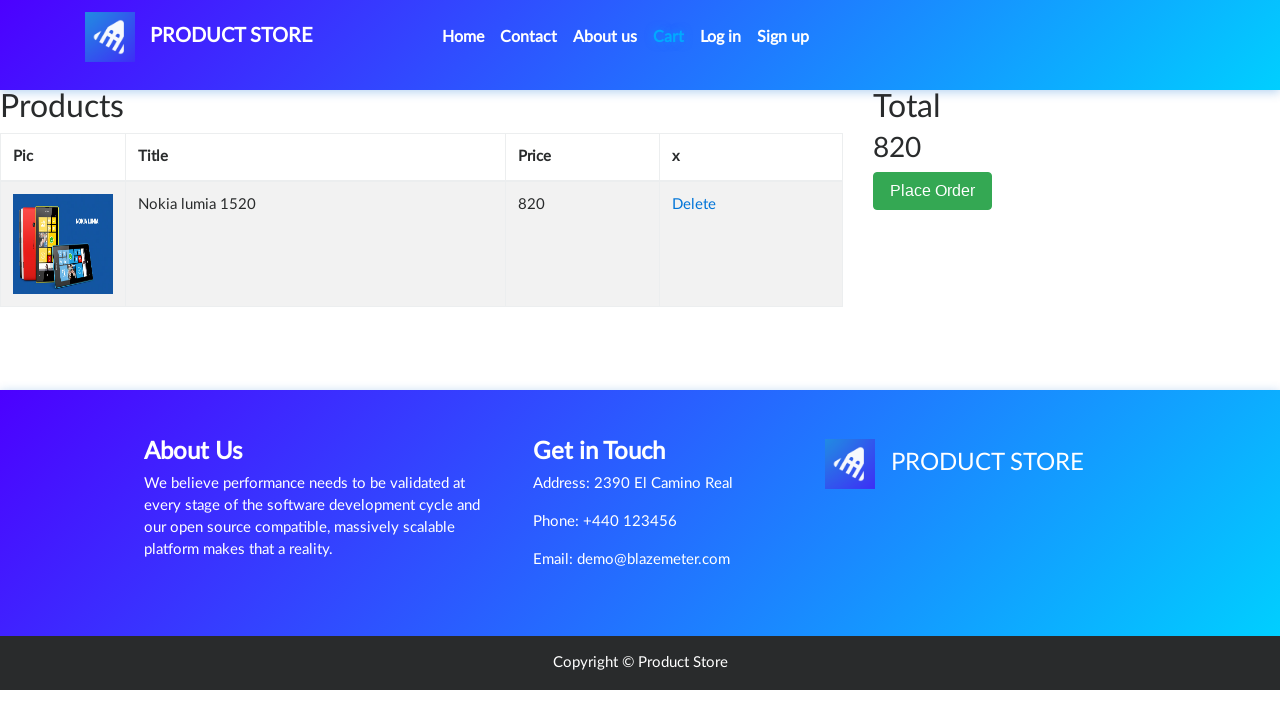

Clicked 'Place Order' button to initiate checkout at (933, 191) on button:has-text('Place Order')
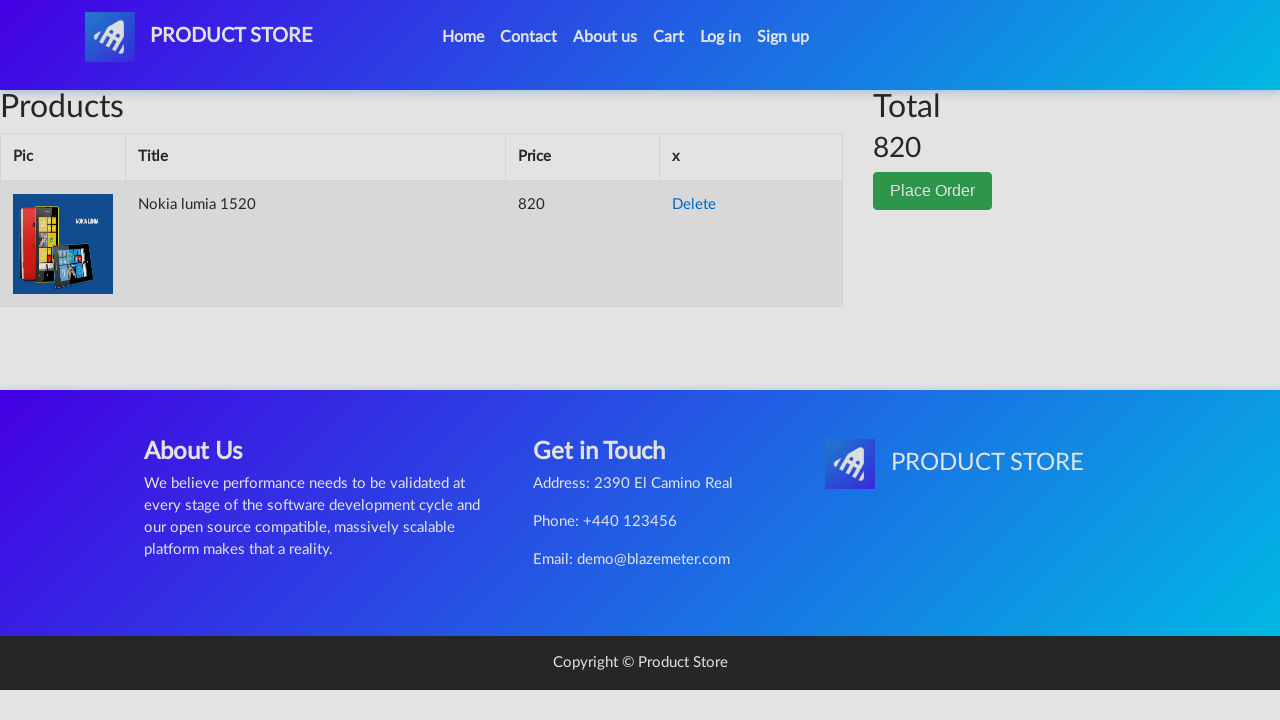

Order modal (checkout form) appeared
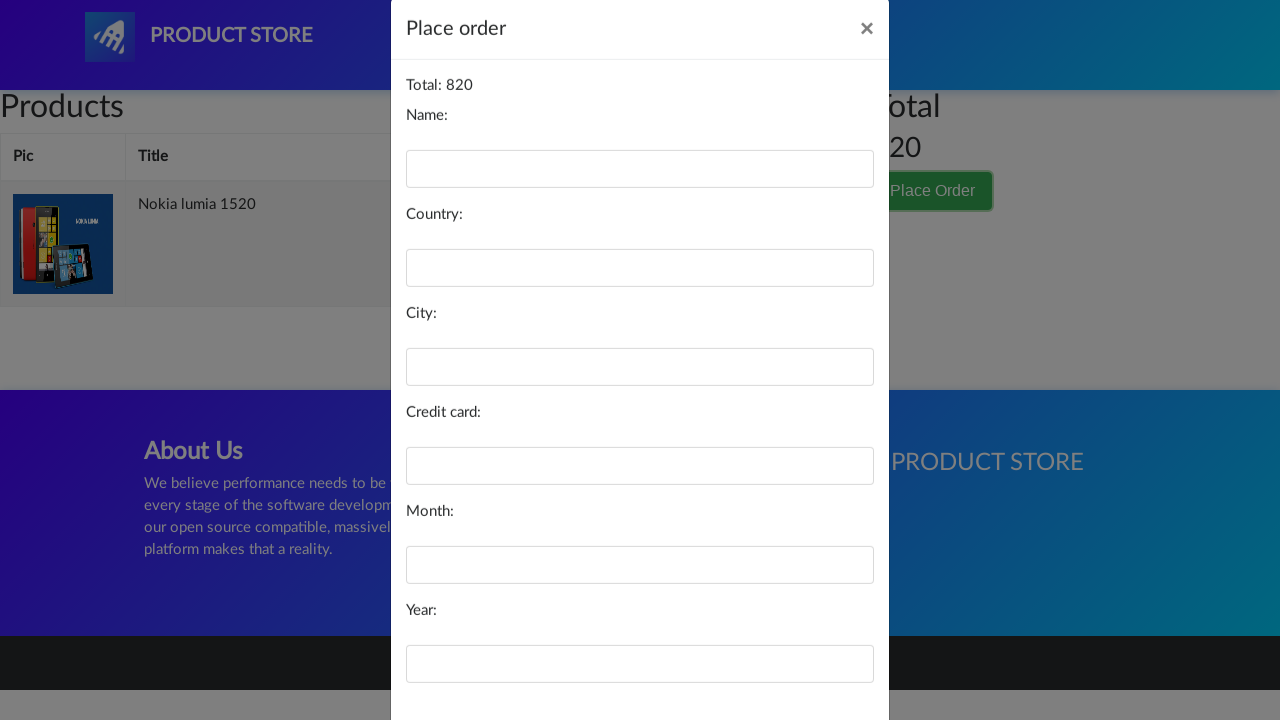

Filled in customer name: Maria Santos on #name
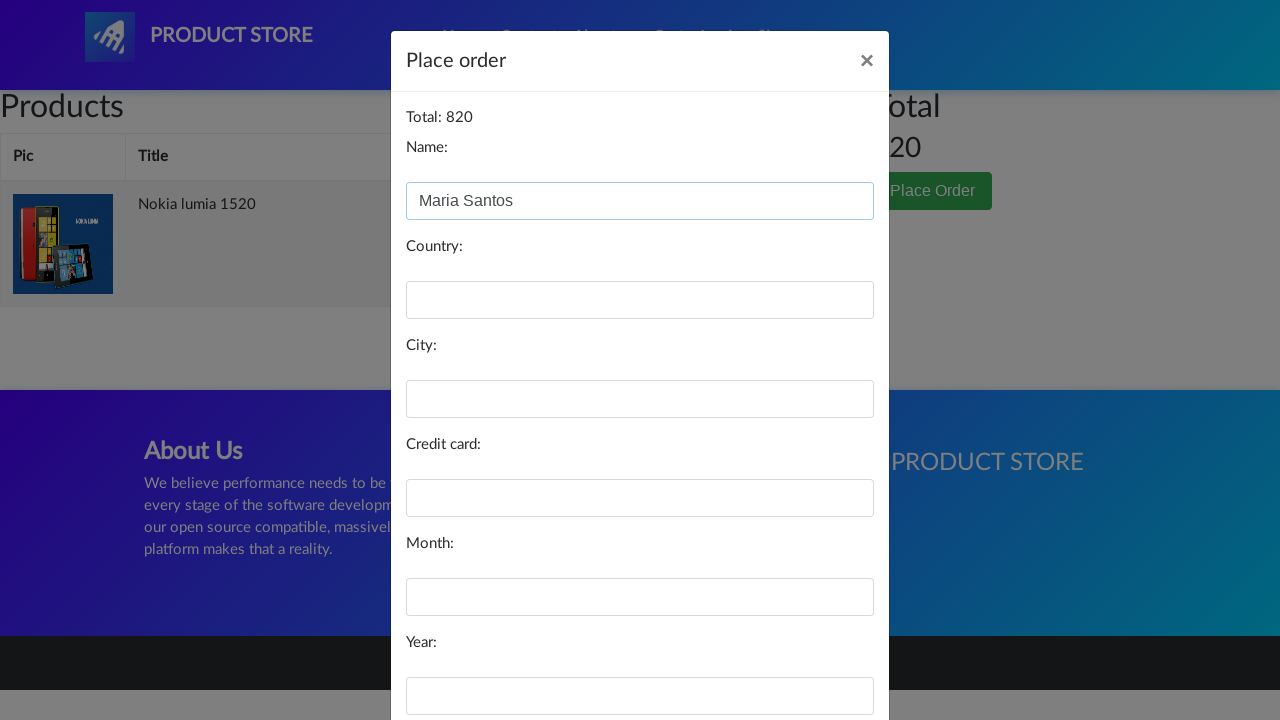

Filled in country: Brasil on #country
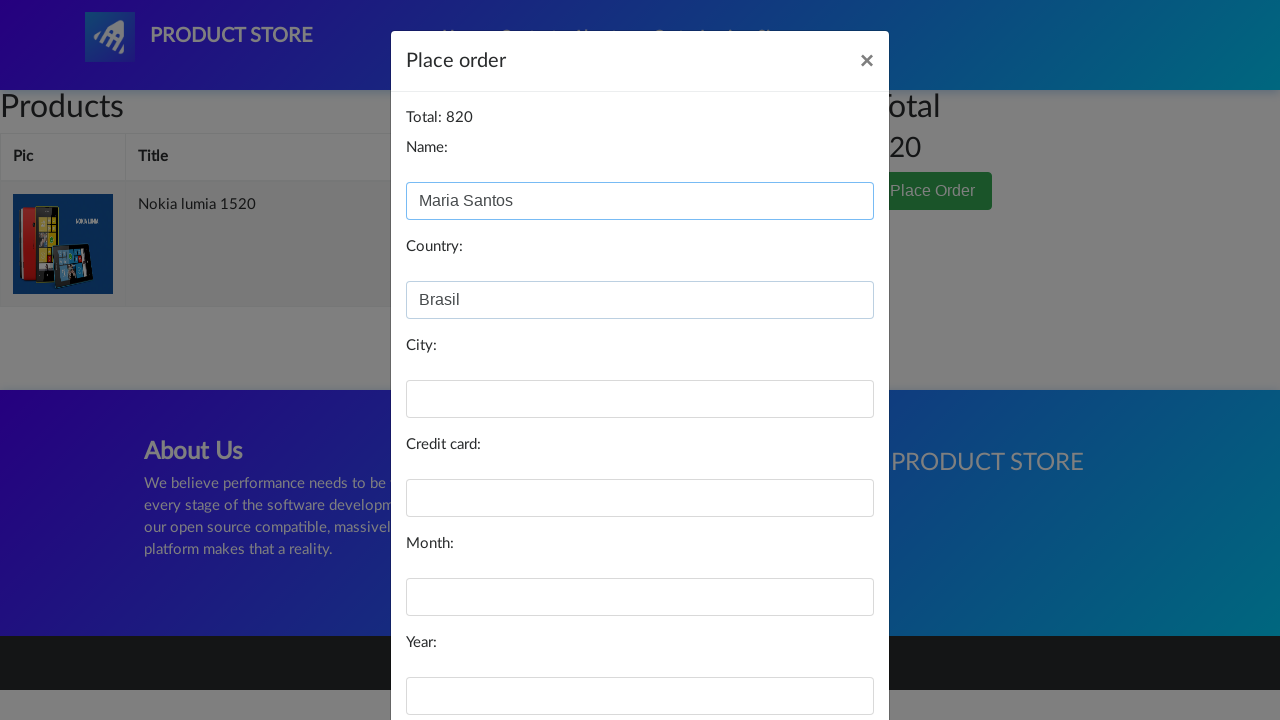

Filled in city: São Paulo on #city
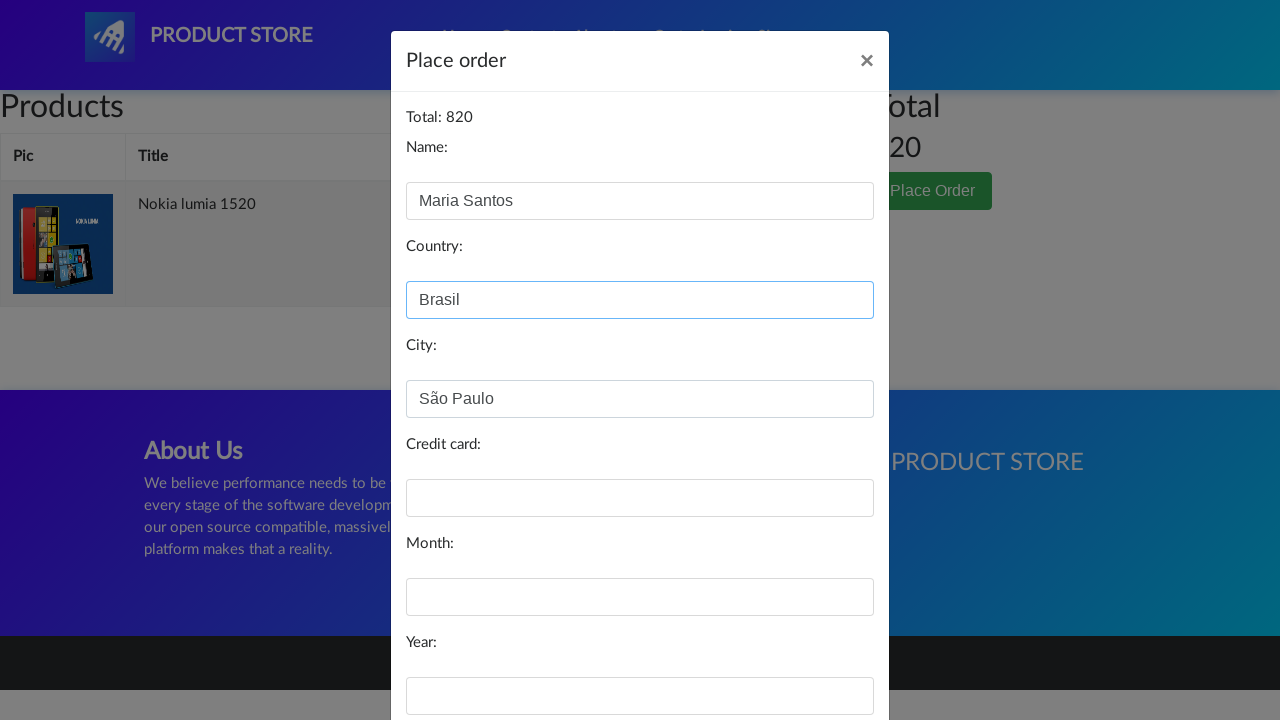

Filled in credit card number on #card
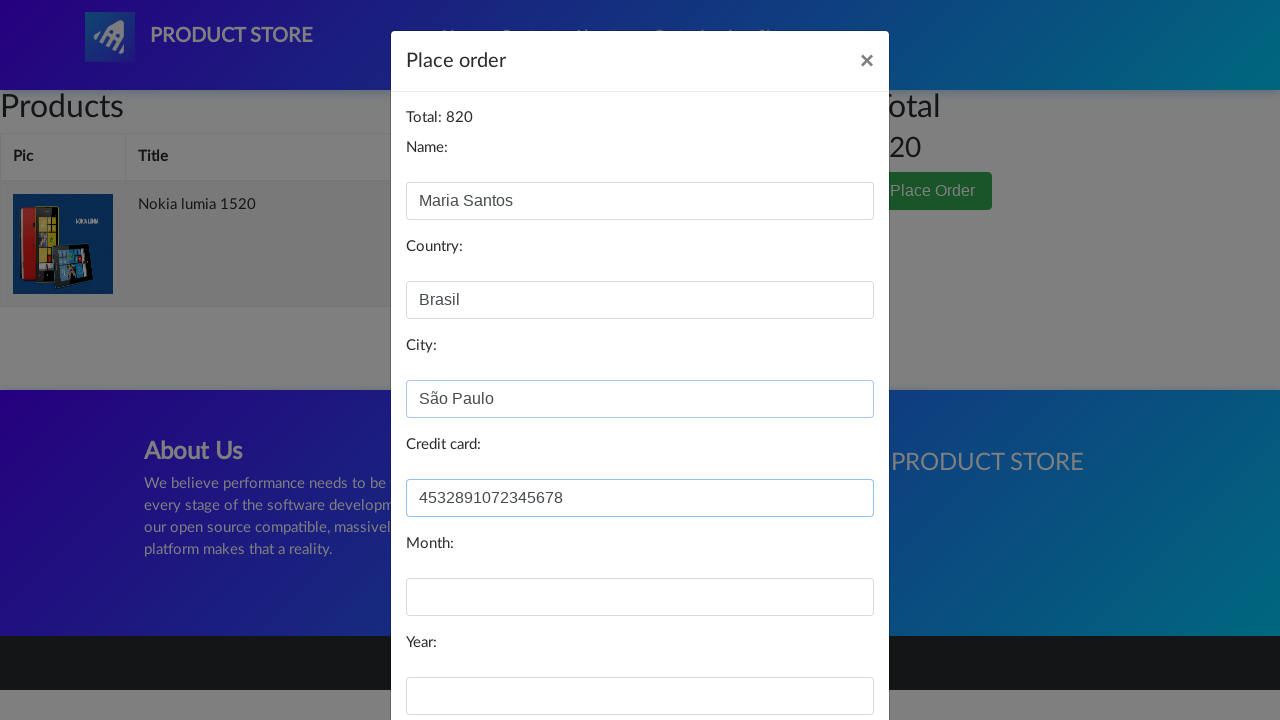

Filled in expiry month: 08 on #month
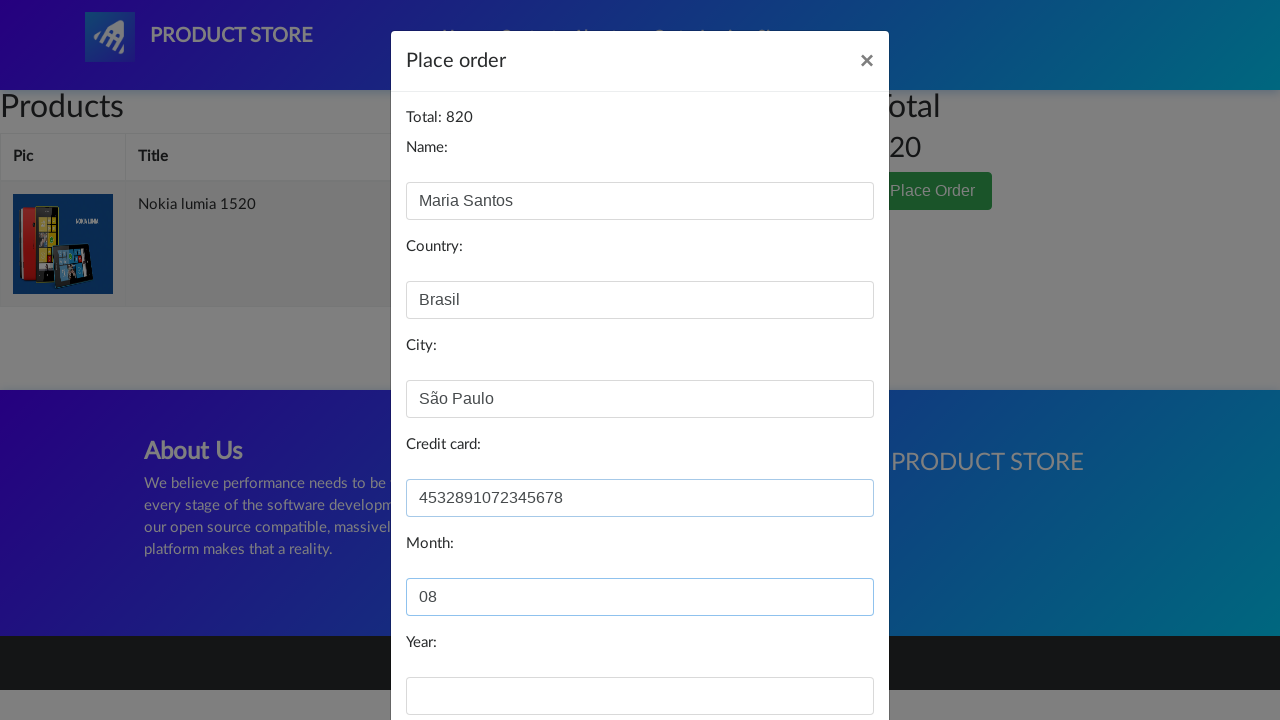

Filled in expiry year: 2026 on #year
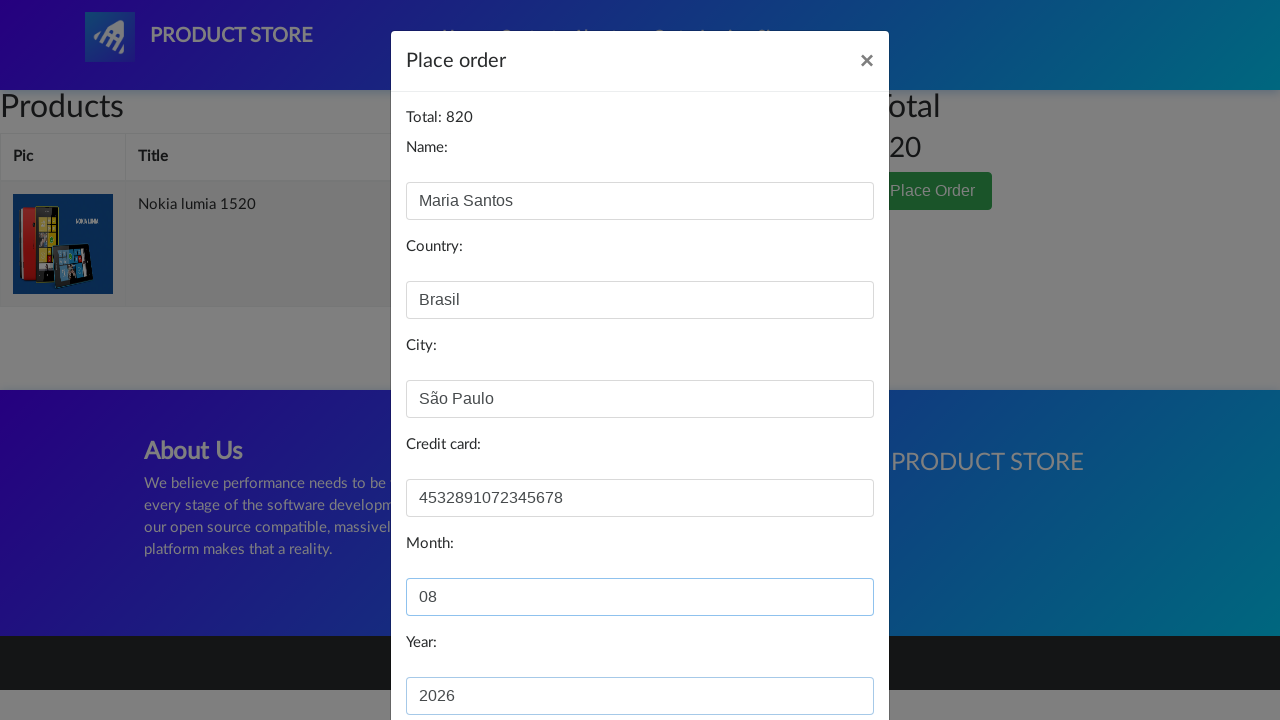

Clicked 'Purchase' button to complete the order at (823, 655) on button:has-text('Purchase')
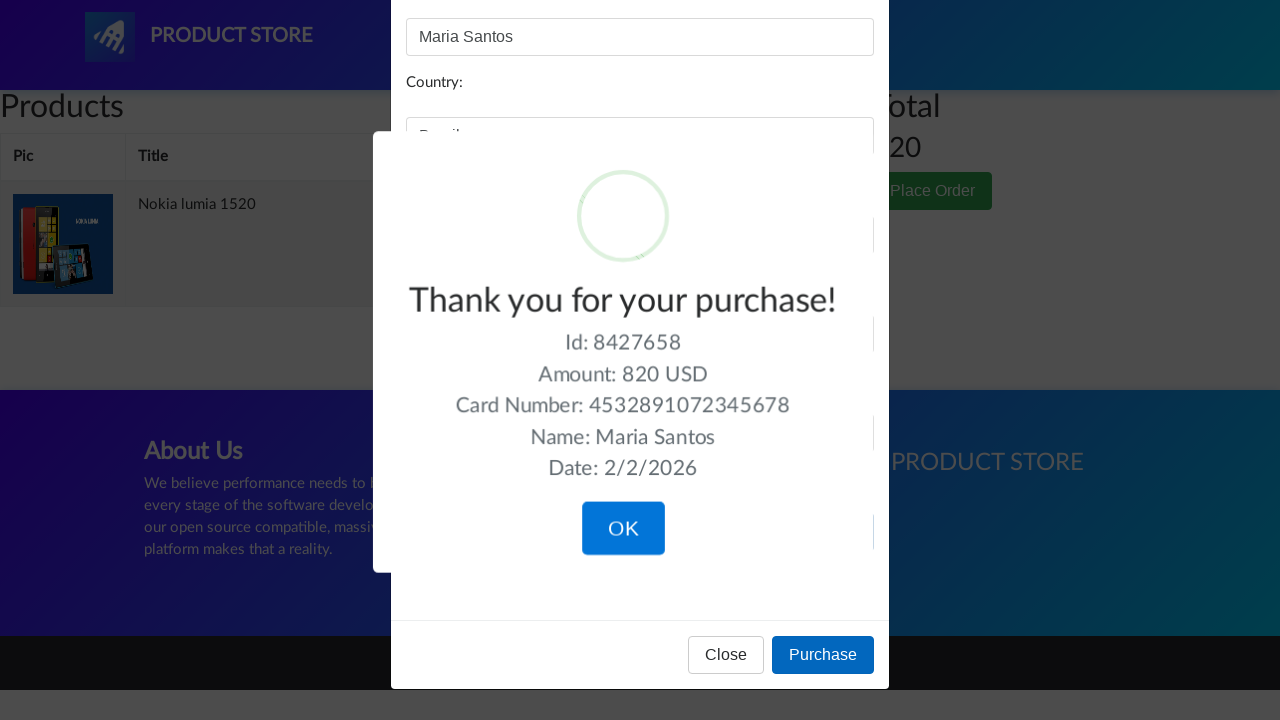

Purchase confirmation modal appeared - order completed successfully
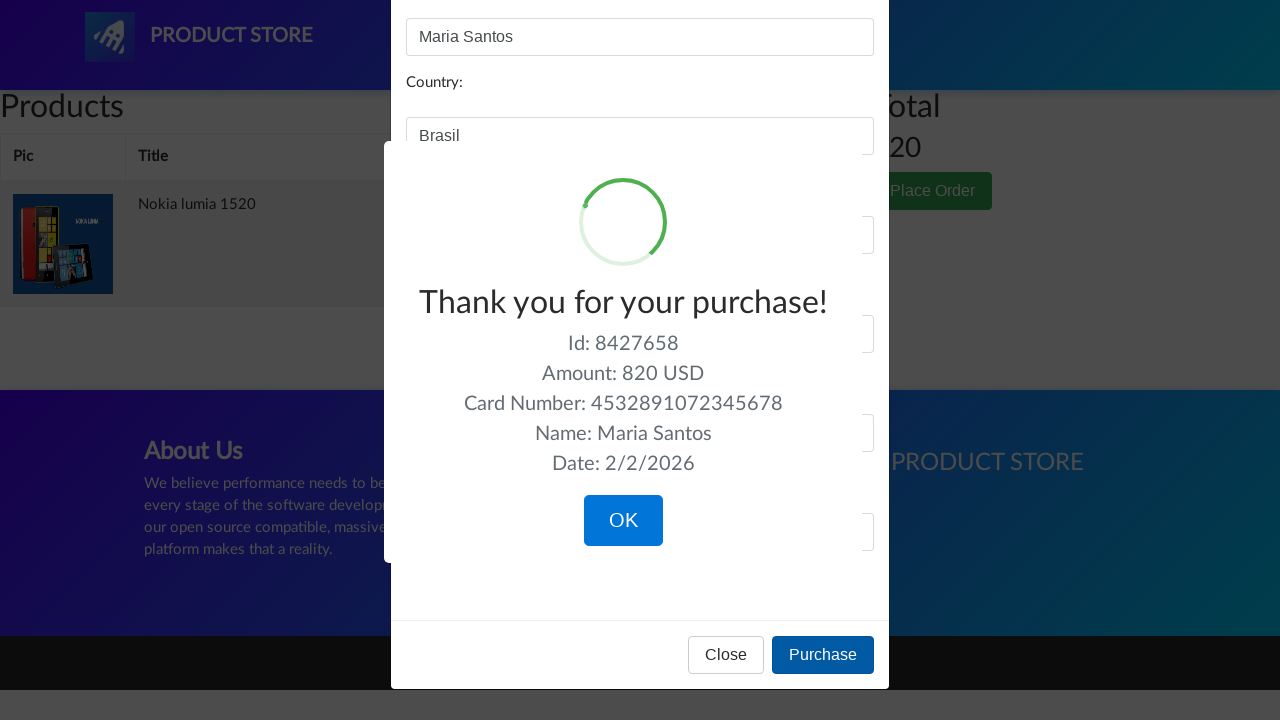

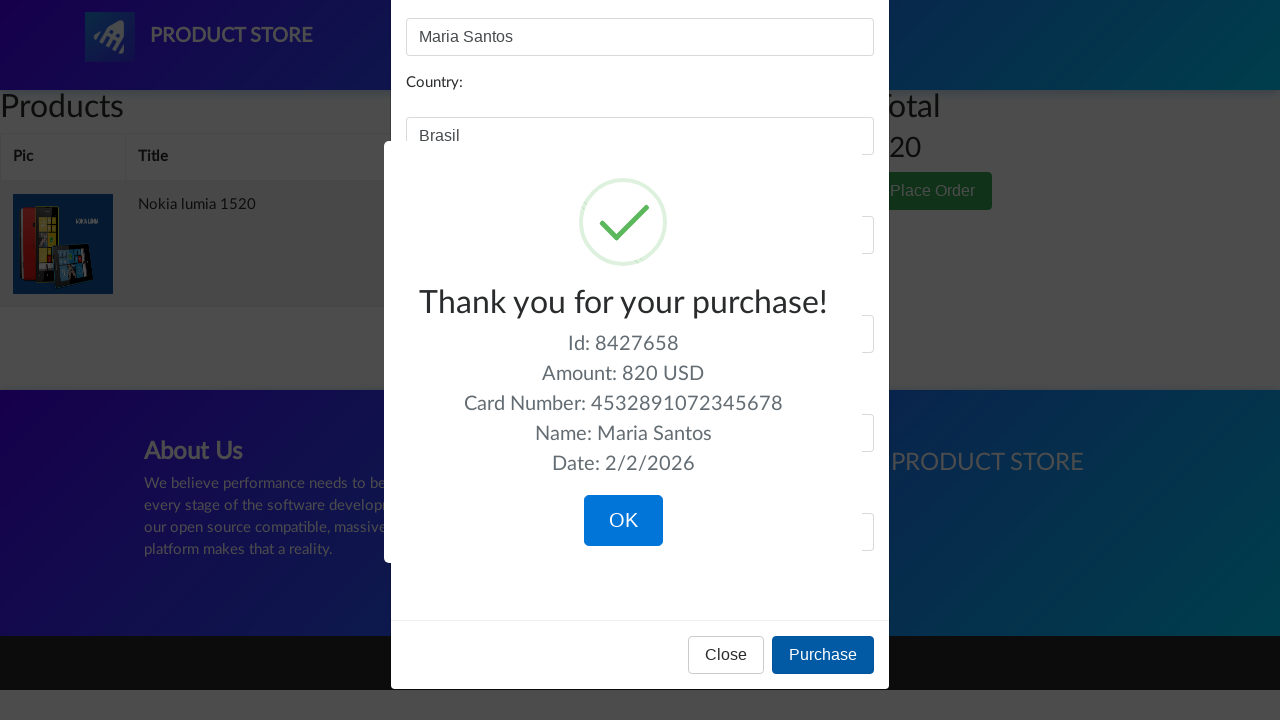